Opens the Adactin Hotel booking application homepage and verifies the page loads successfully.

Starting URL: http://adactin.com/HotelAppBuild2/

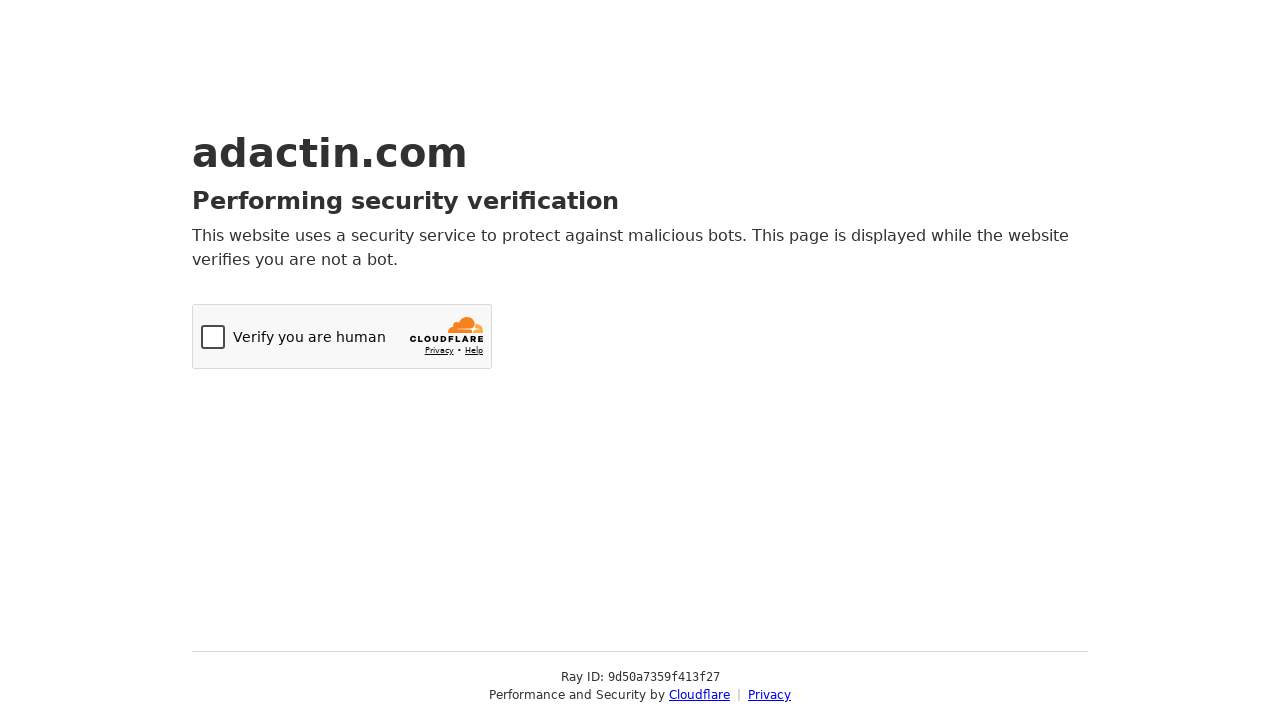

Navigated to Adactin Hotel booking application homepage
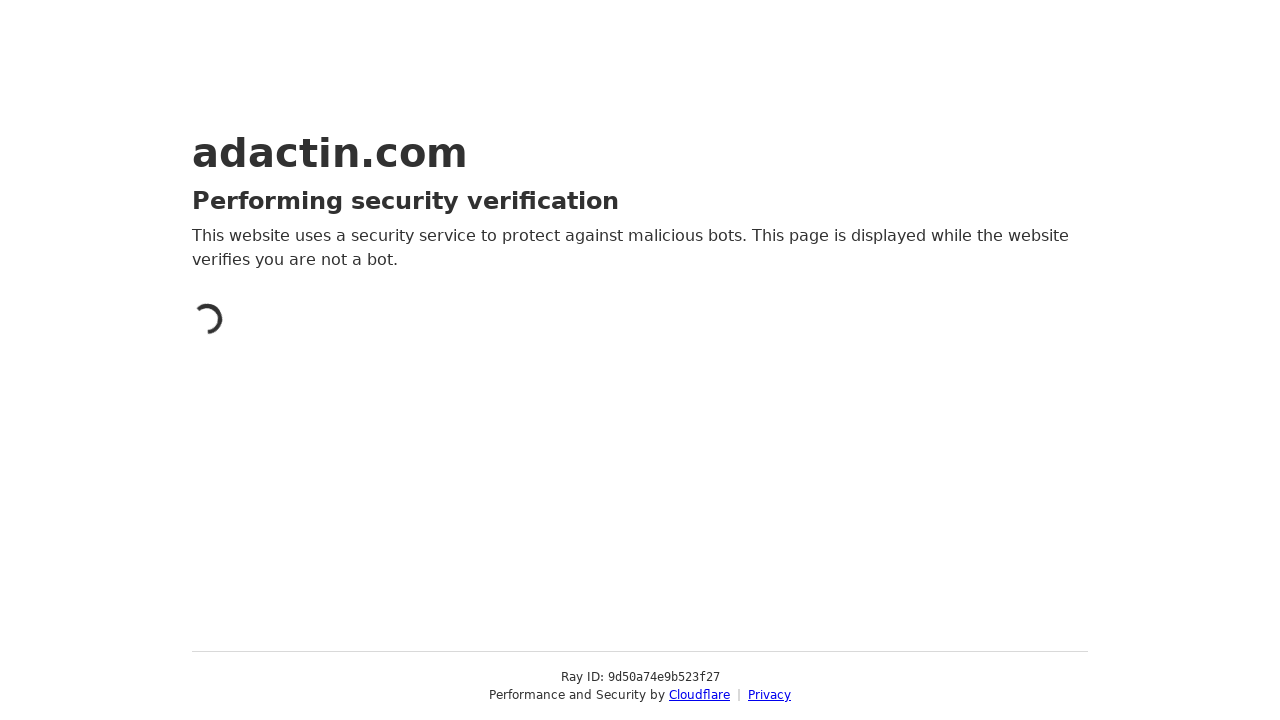

Page DOM content loaded
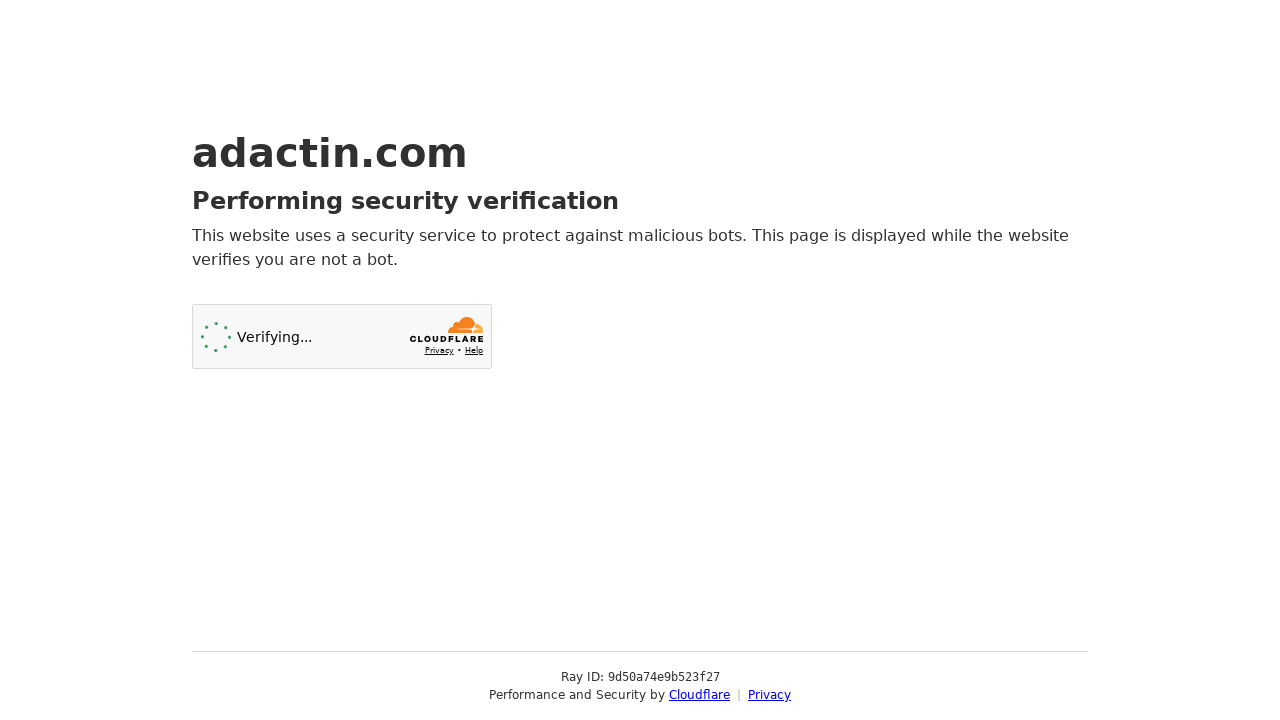

Body element is present, homepage loaded successfully
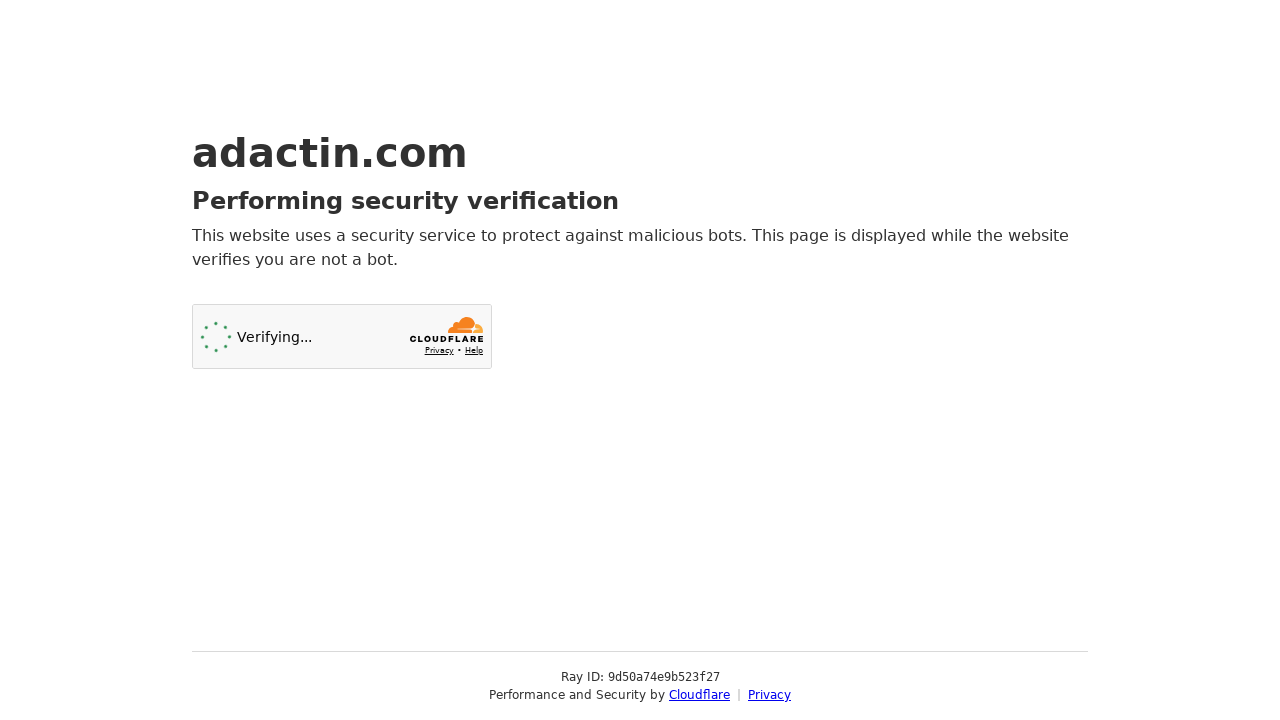

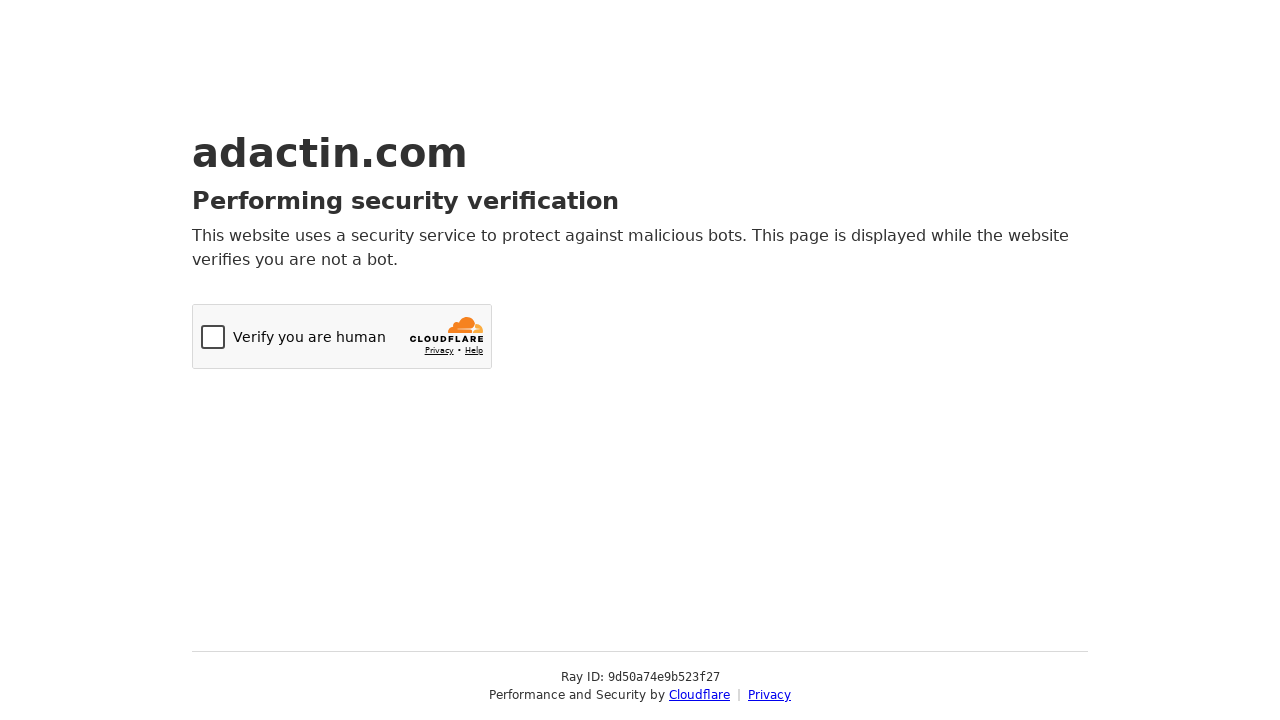